Tests alert handling functionality by triggering different types of JavaScript alerts and interacting with them

Starting URL: https://rahulshettyacademy.com/AutomationPractice/

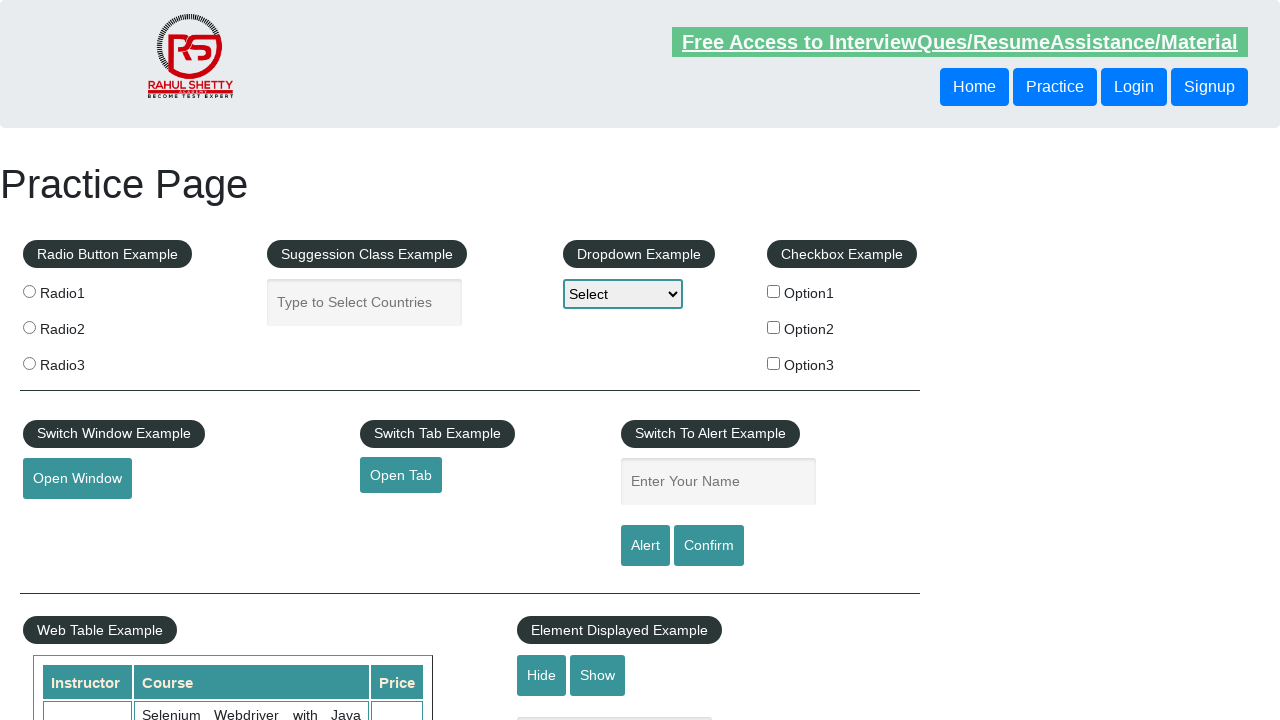

Filled name input field with 'AppalaReddy' on input[id='name']
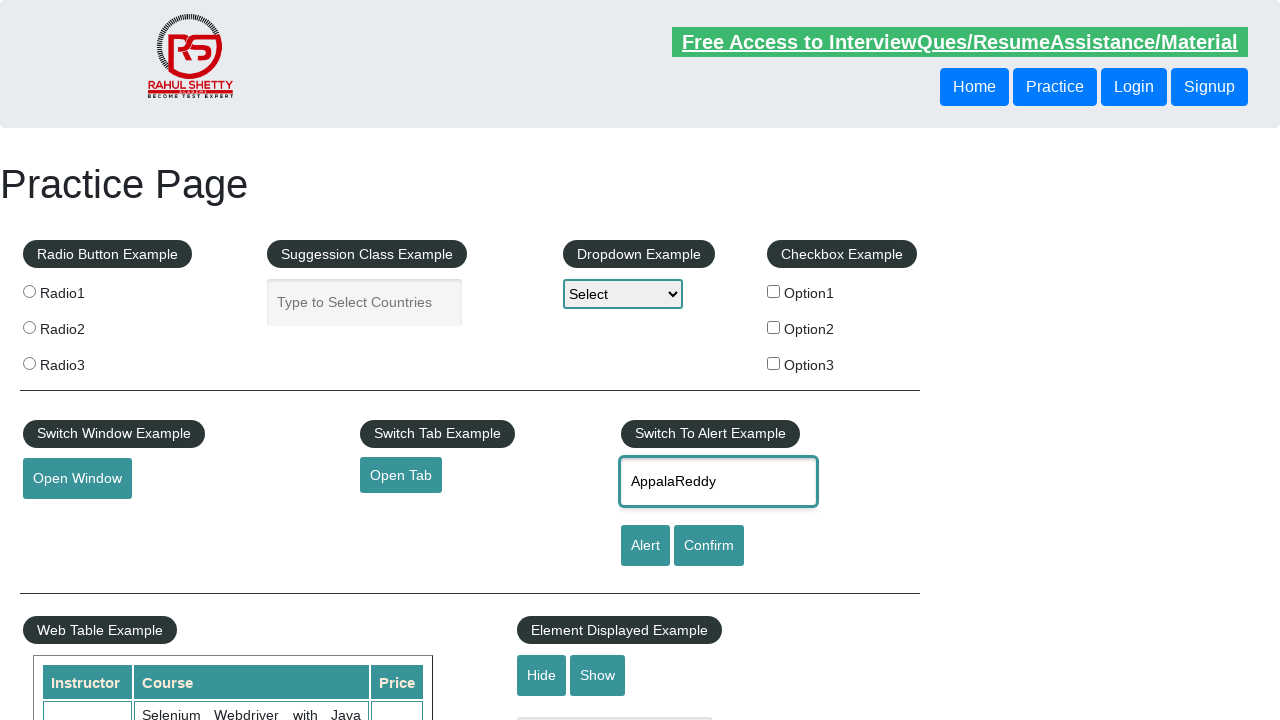

Clicked alert button to trigger JavaScript alert at (645, 546) on input[id='alertbtn']
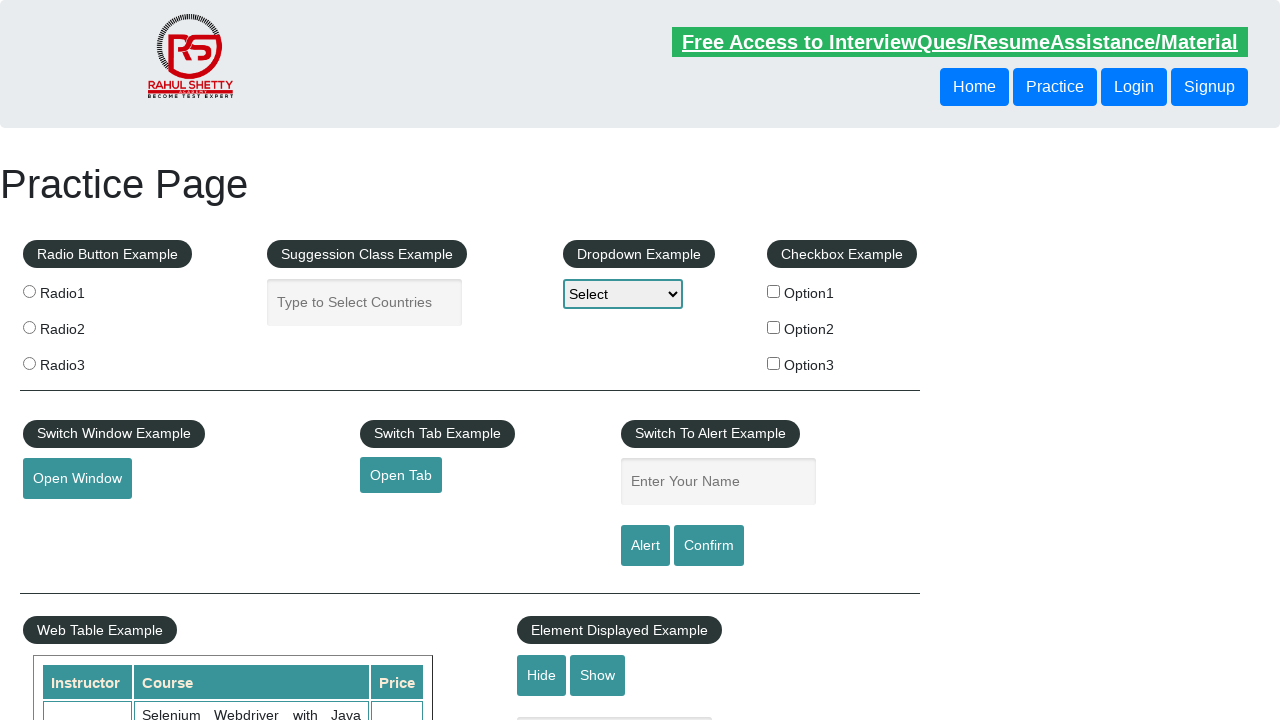

Set up dialog handler to accept alerts
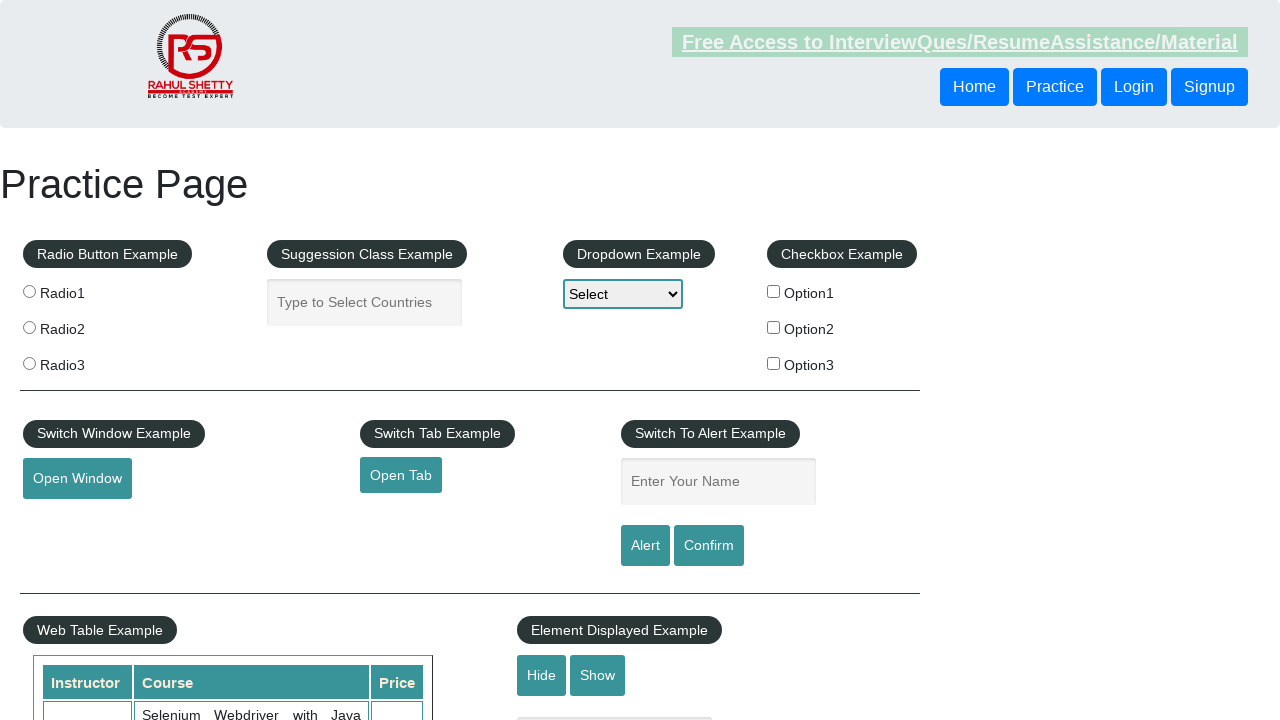

Clicked confirm button to trigger confirmation dialog at (709, 546) on input[id='confirmbtn']
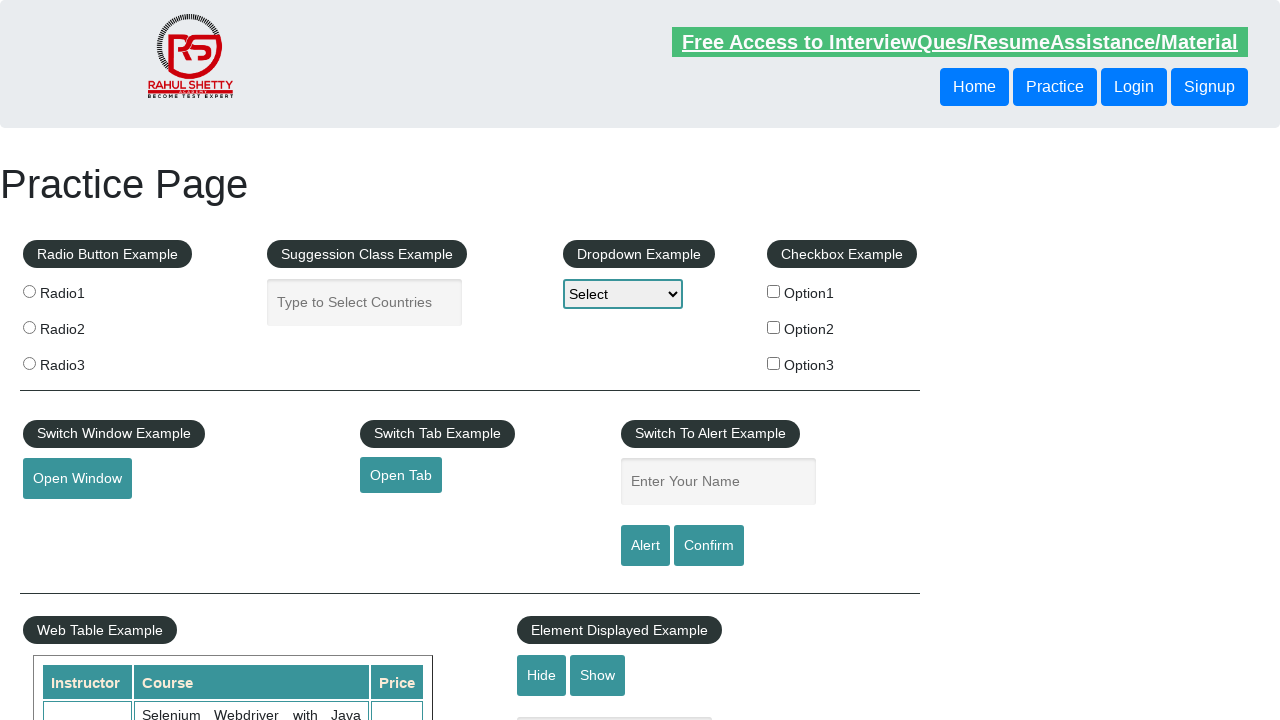

Set up dialog handler to dismiss confirmation dialogs
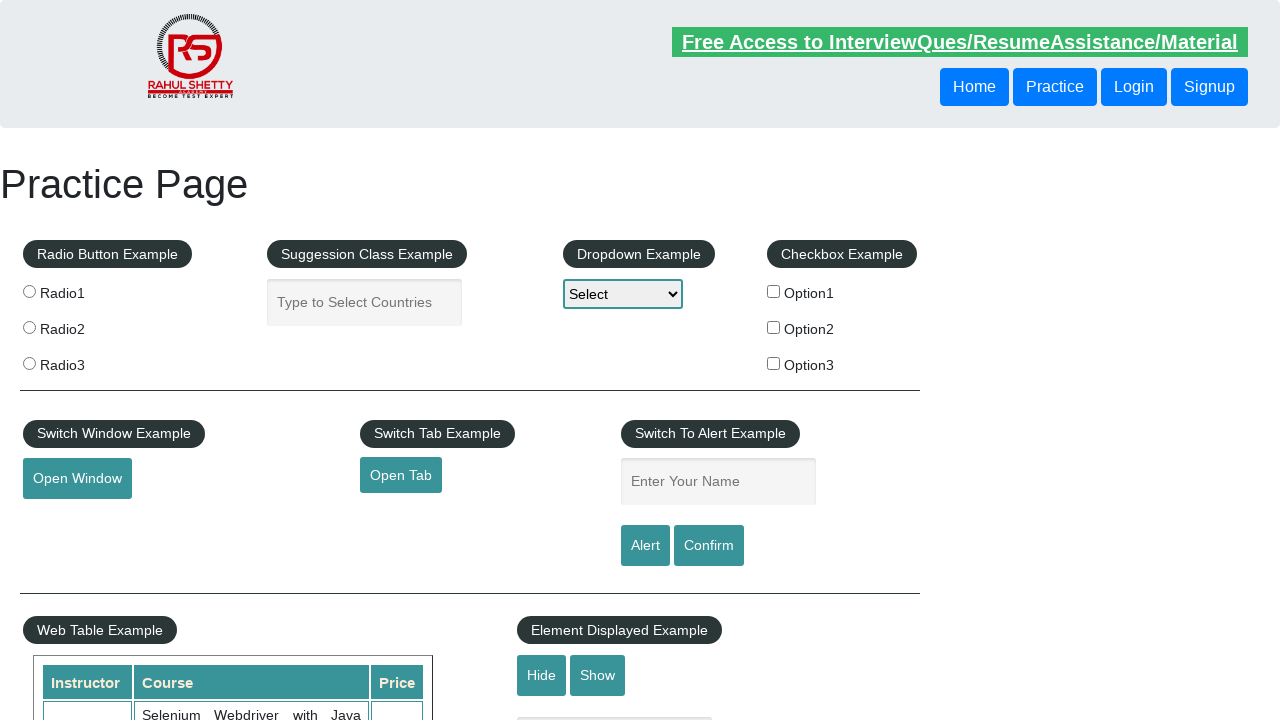

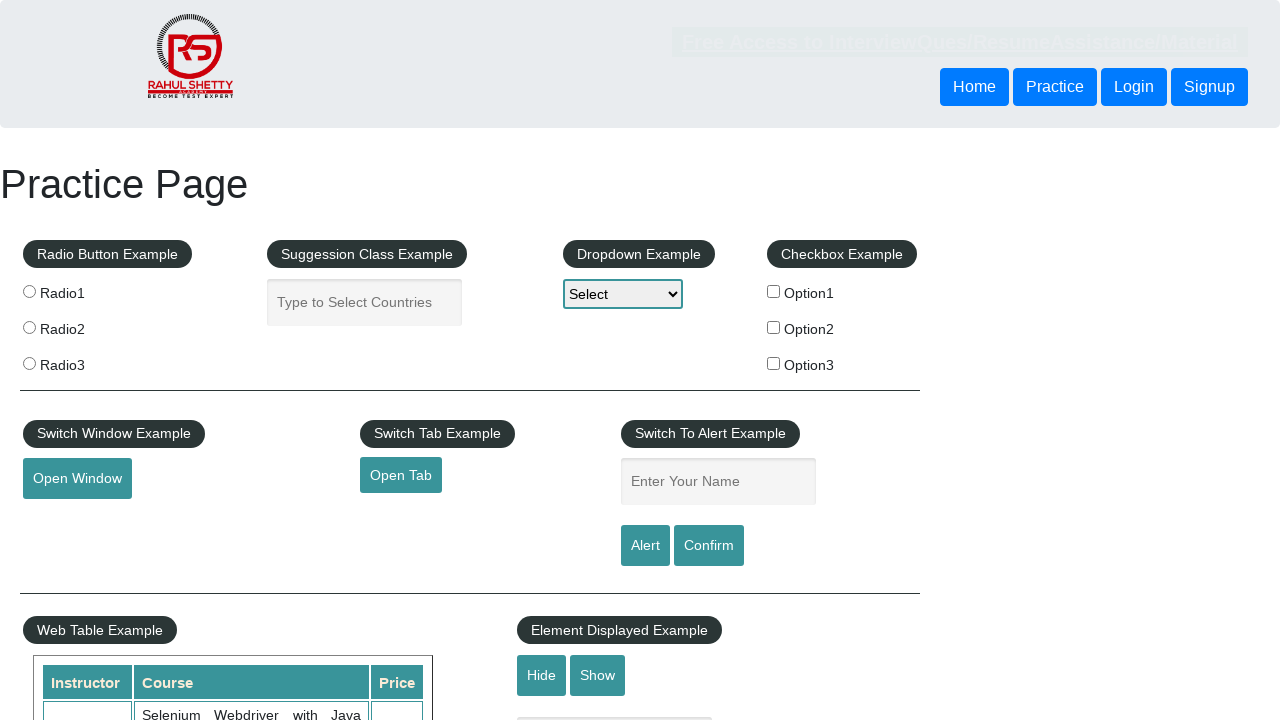